Tests right-click (context click) functionality on a button element on a test page

Starting URL: http://only-testing-blog.blogspot.com/2014/09/selectable.html

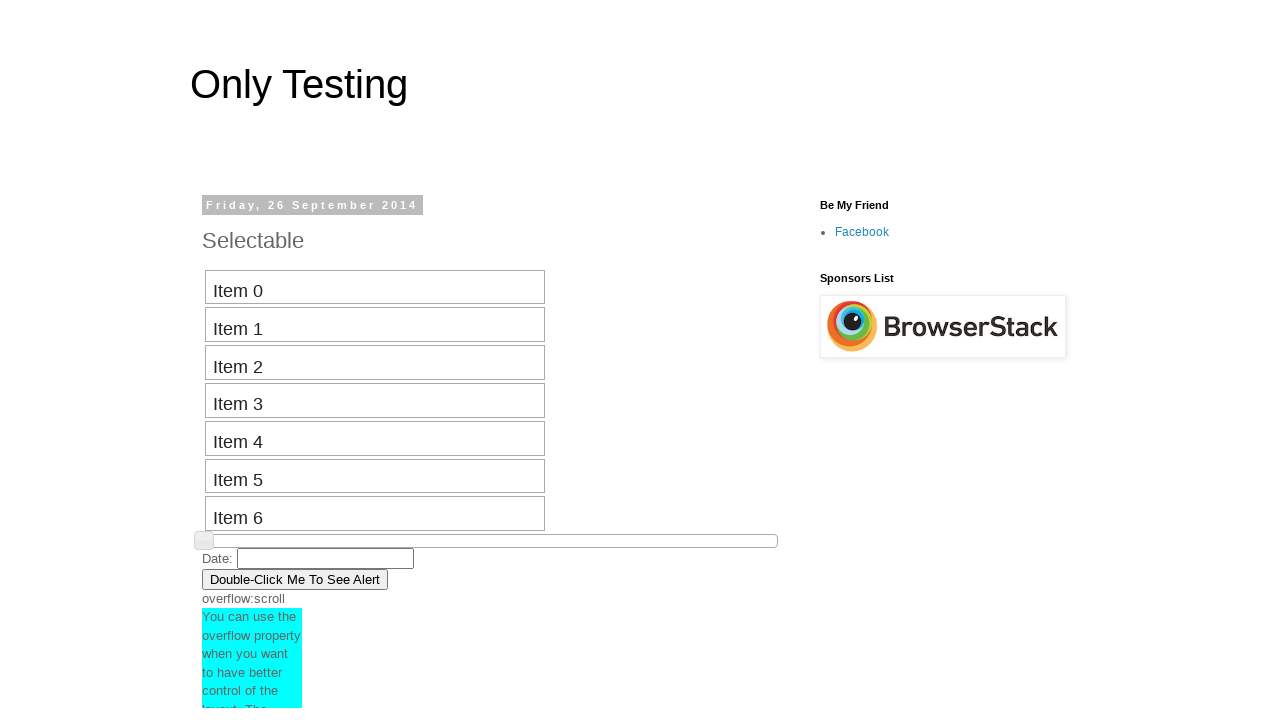

Located the double-click button element
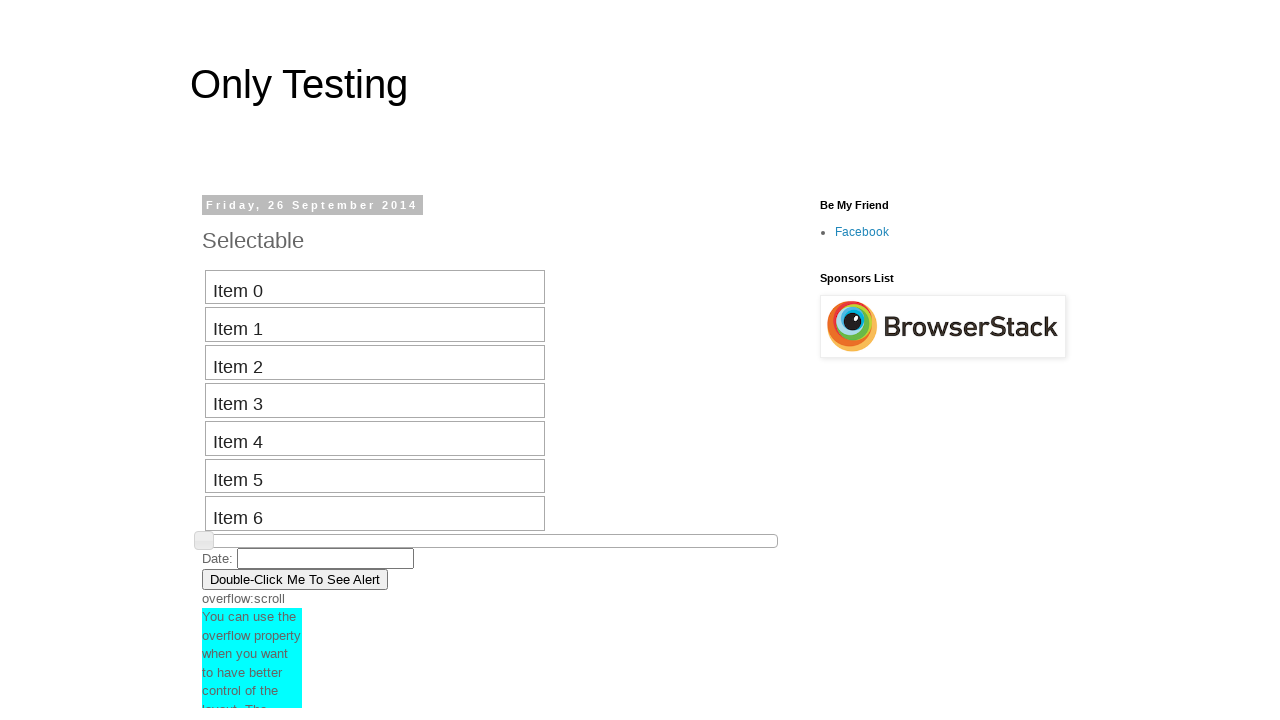

Right-clicked (context click) on the double-click button at (295, 579) on xpath=//button[@ondblclick='myFunction()']
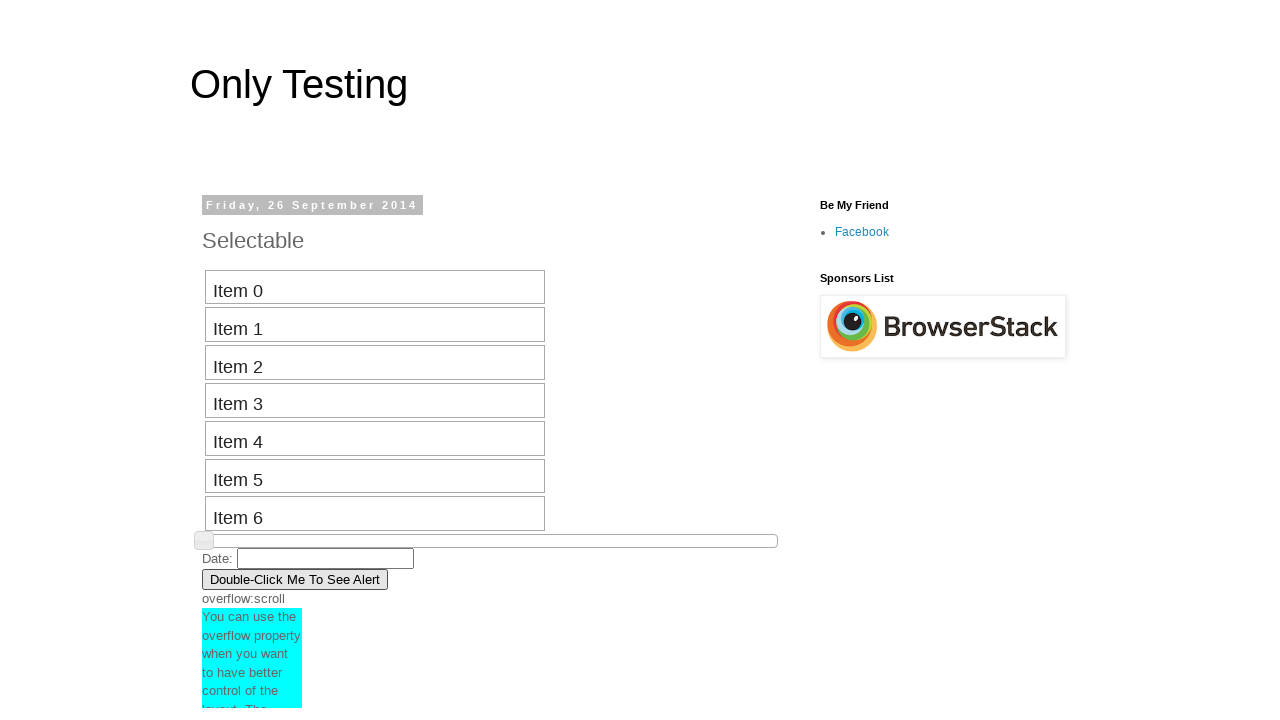

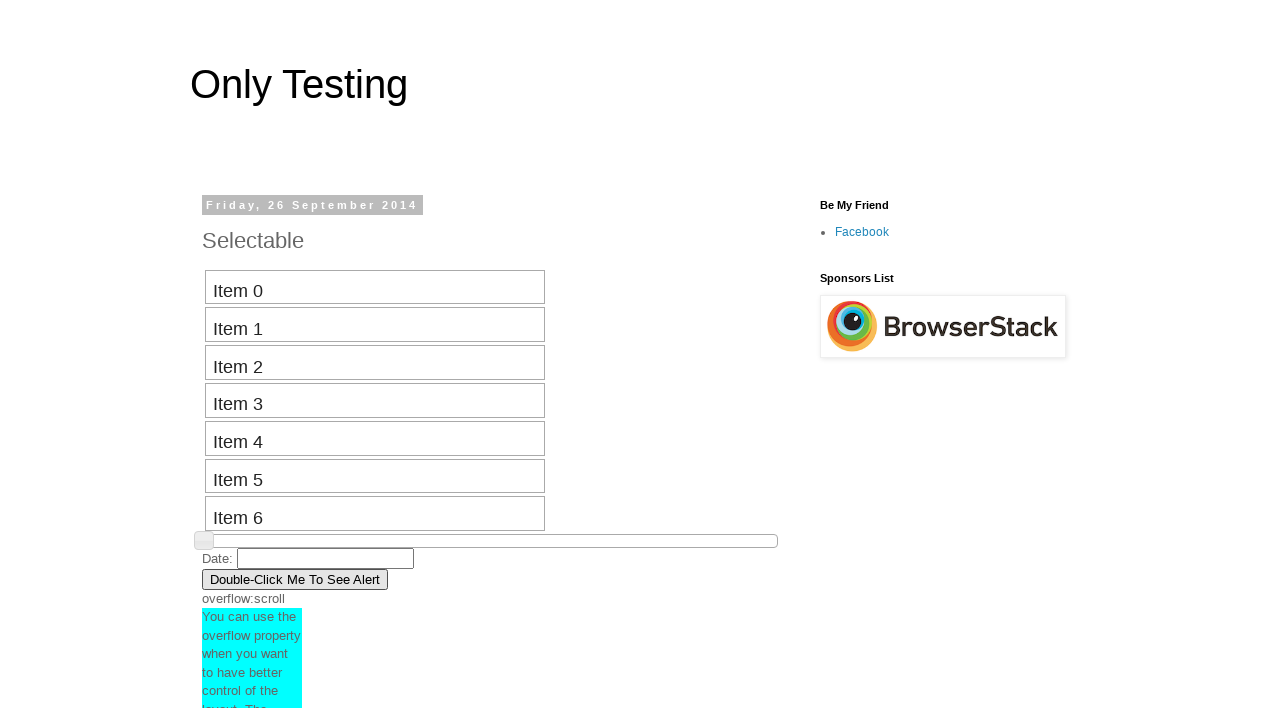